Tests JavaScript prompt dialog by clicking a button, dismissing the prompt, and verifying the null result

Starting URL: https://the-internet.herokuapp.com/javascript_alerts

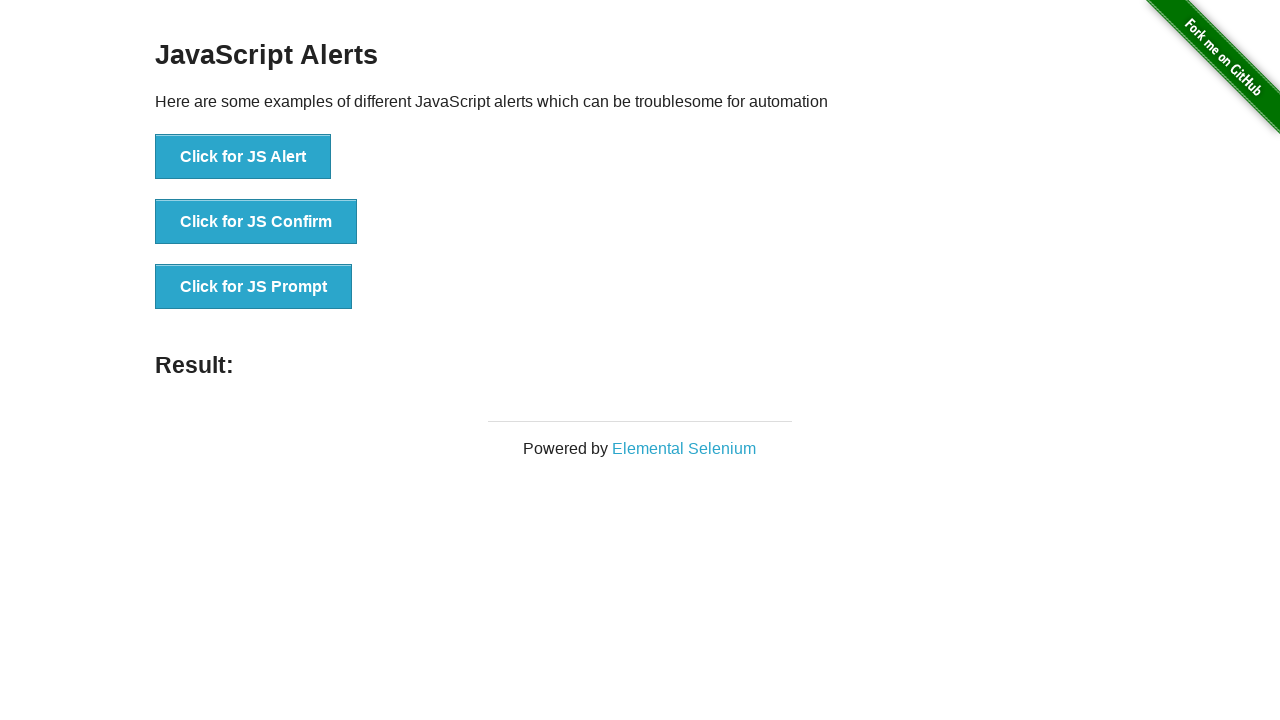

Set up dialog handler to dismiss prompt dialogs
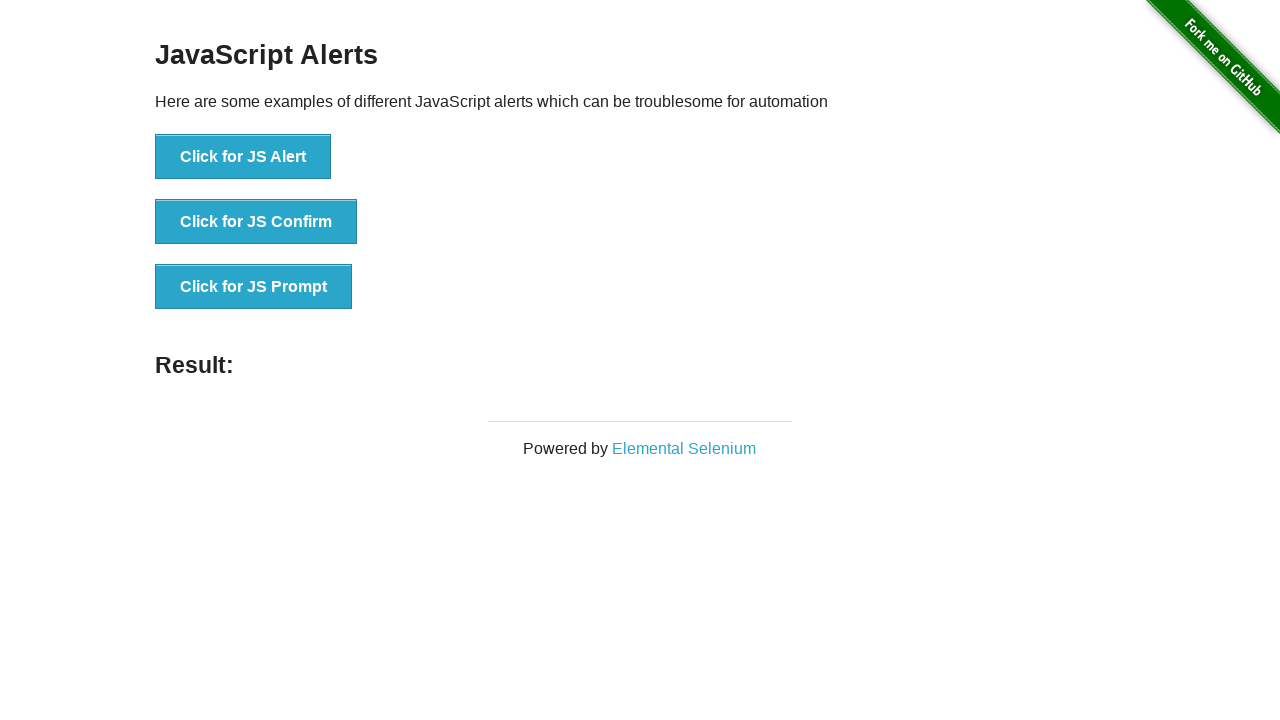

Clicked the JS Prompt button at (254, 287) on role=button[name='Click for JS Prompt']
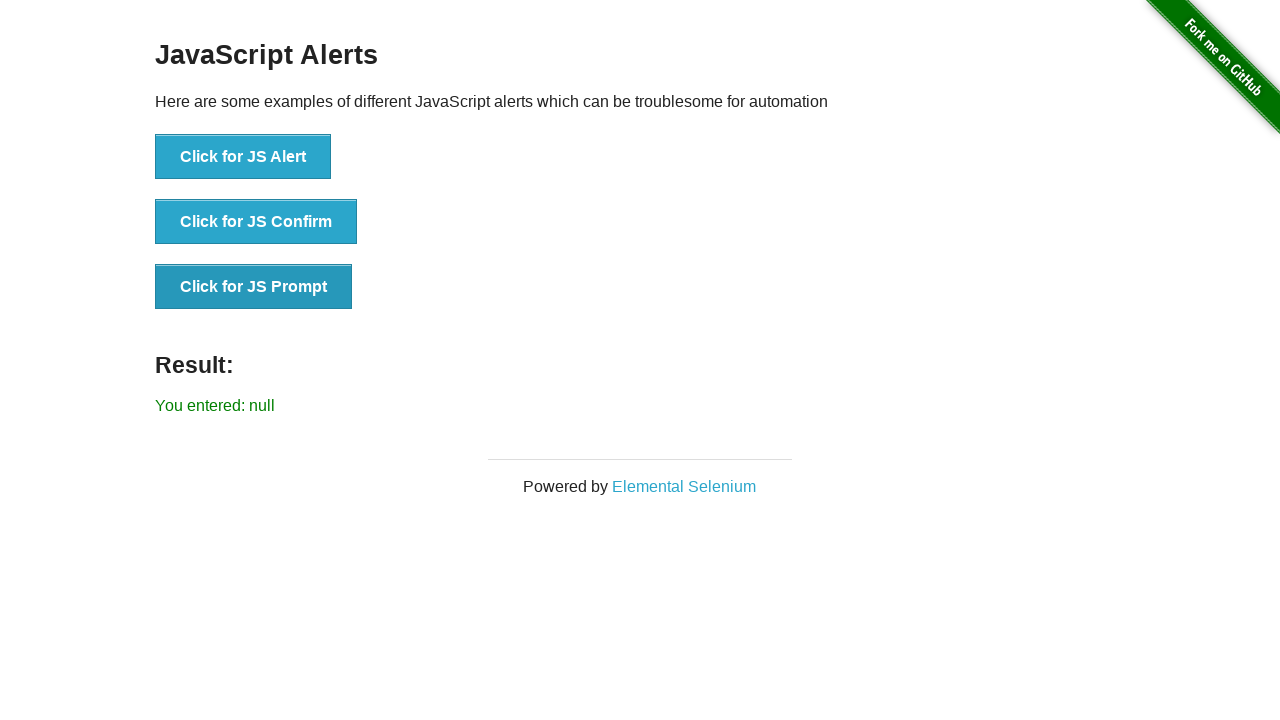

Verified result message element is displayed after dismissing prompt
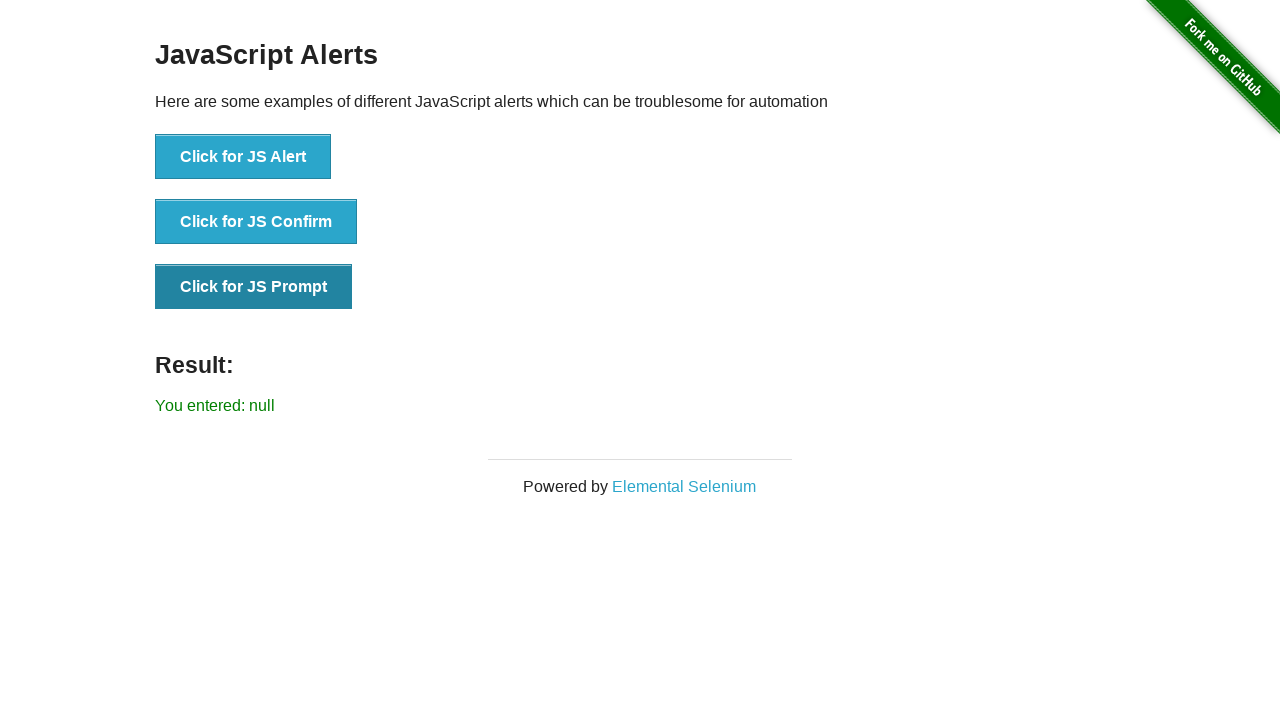

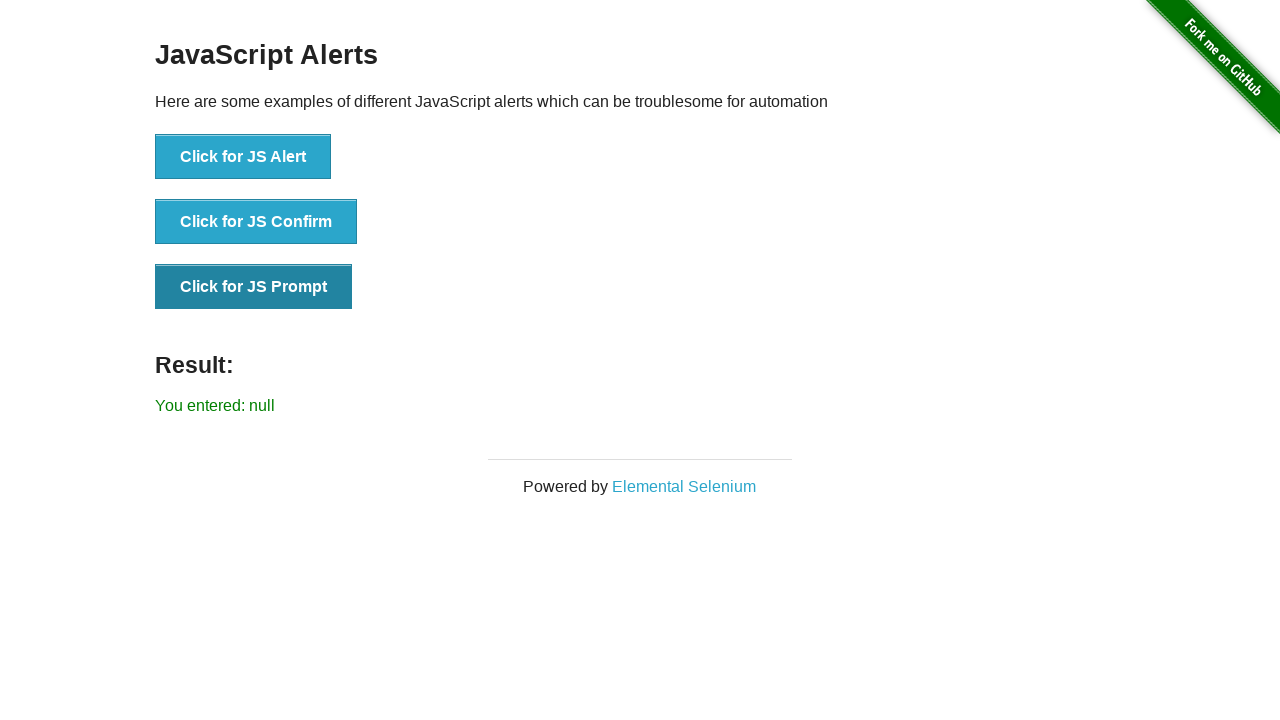